Tests double-click functionality by navigating to the Elements section, clicking on Buttons, and performing a double-click action on a button to verify the expected message appears.

Starting URL: https://demoqa.com/

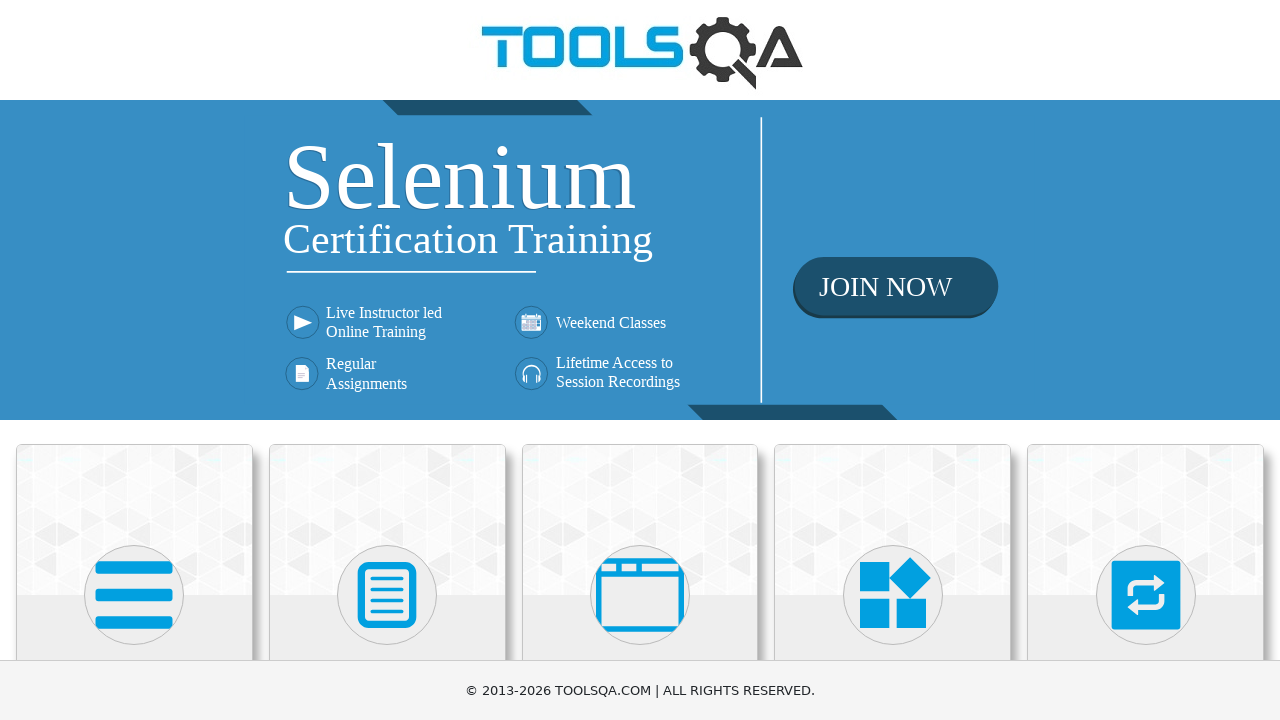

Clicked on Elements card at (134, 360) on xpath=//h5[text()='Elements']
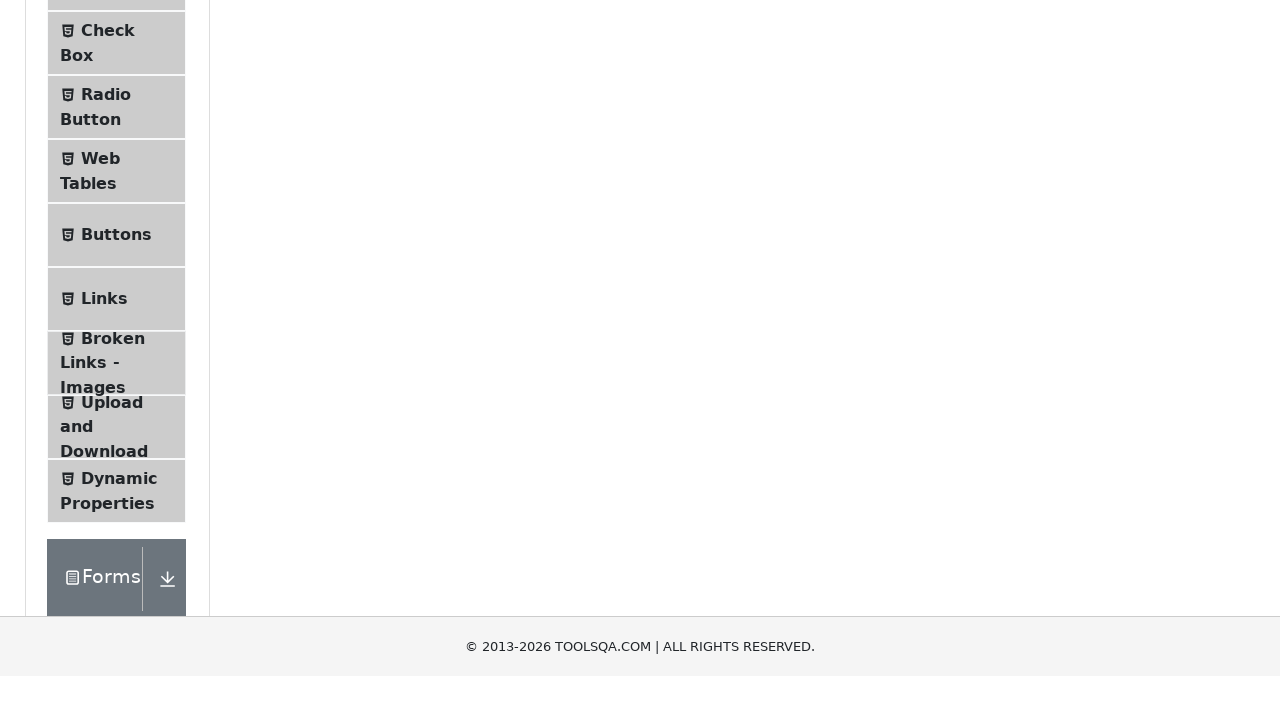

Clicked on Buttons menu item at (116, 517) on xpath=//span[@class='text' and text()='Buttons']
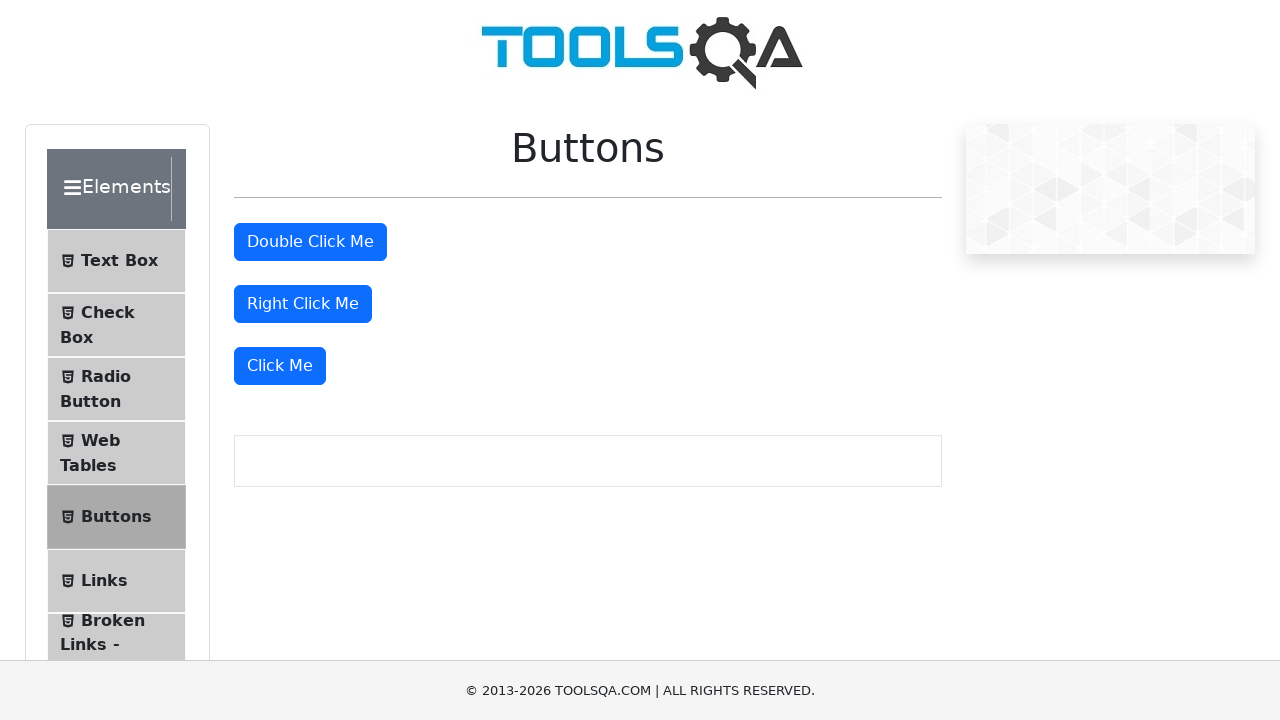

Performed double-click action on the double click button at (310, 242) on #doubleClickBtn
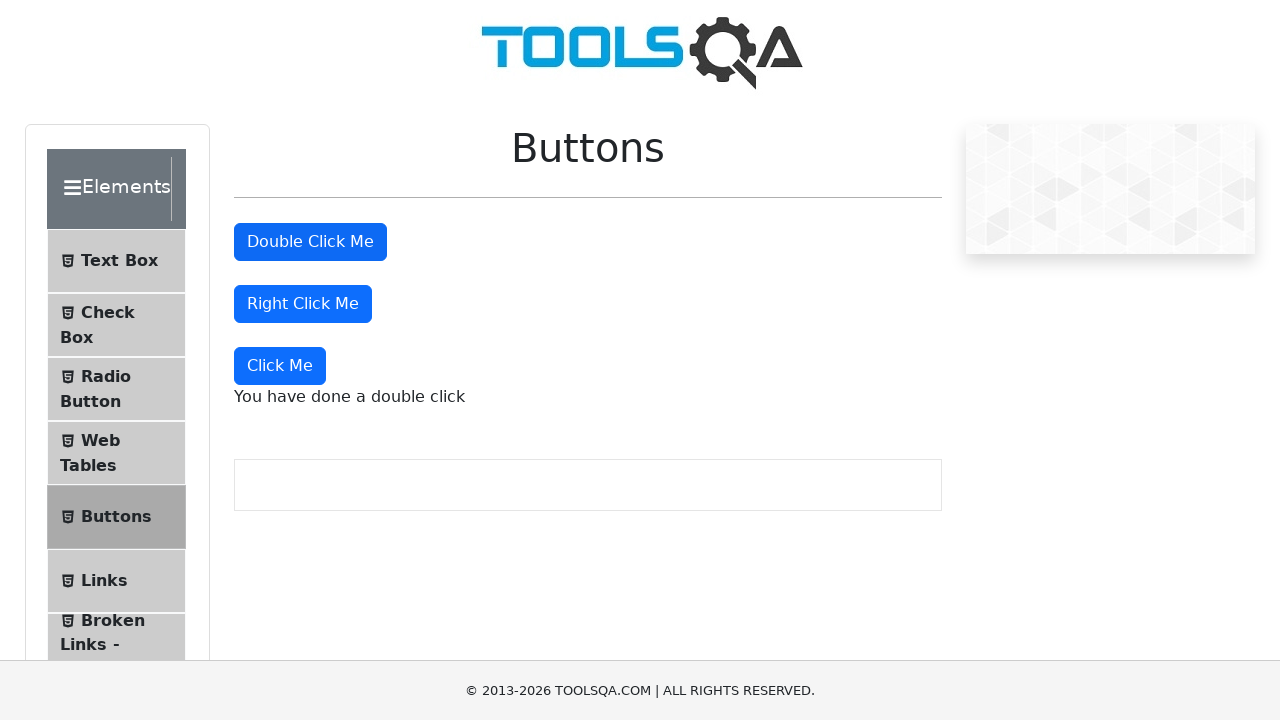

Double click message appeared on the page
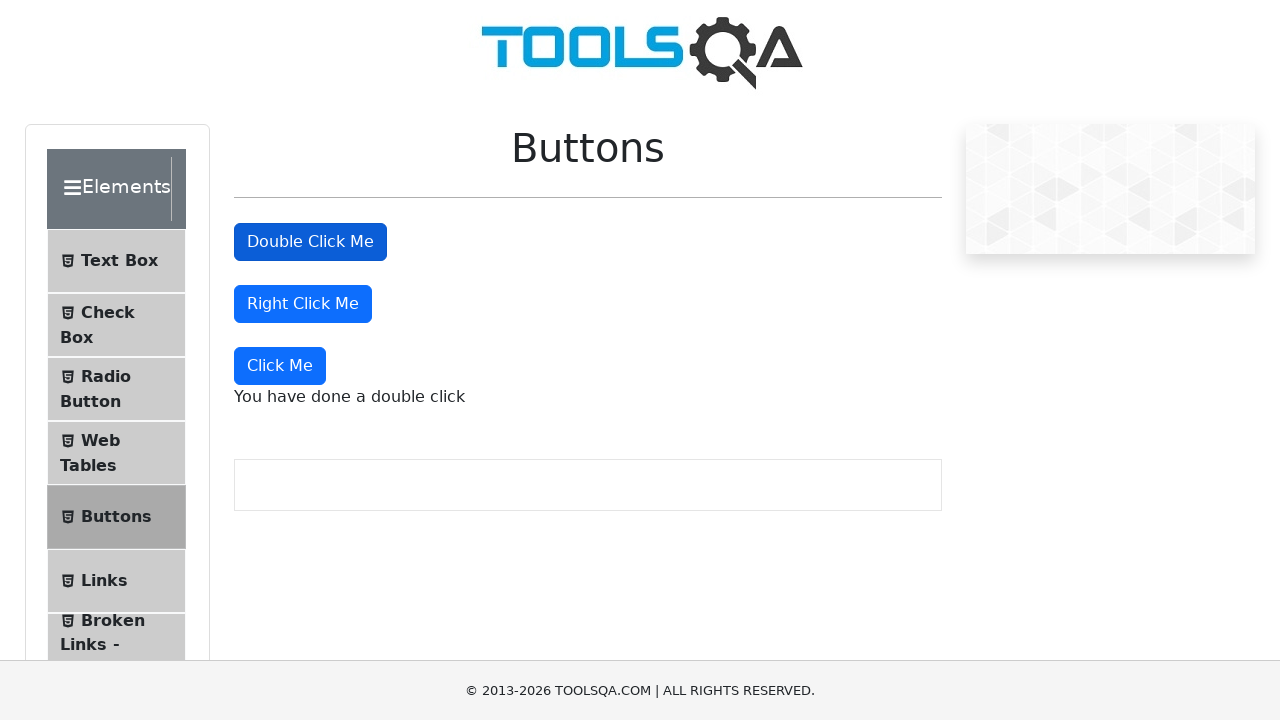

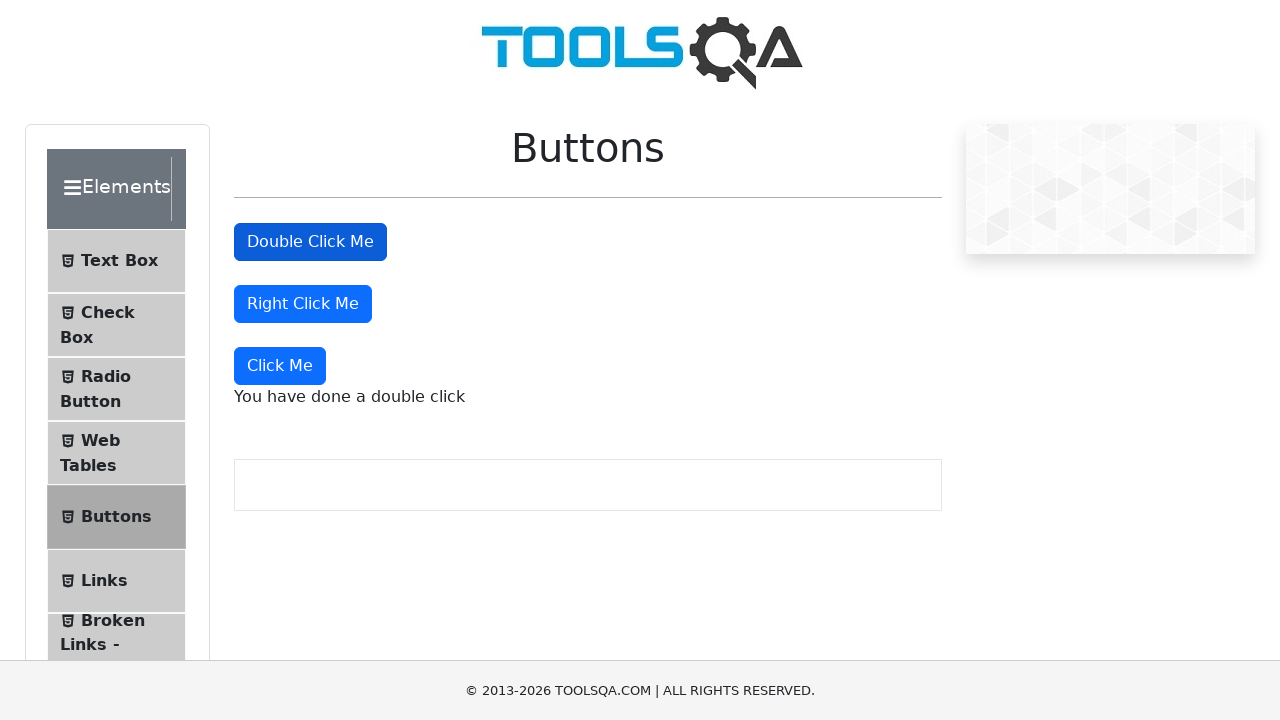